Tests the jQuery UI Selectable demo by navigating to the page, switching to the demo iframe, and interacting with selectable list items.

Starting URL: https://jqueryui.com/selectable/

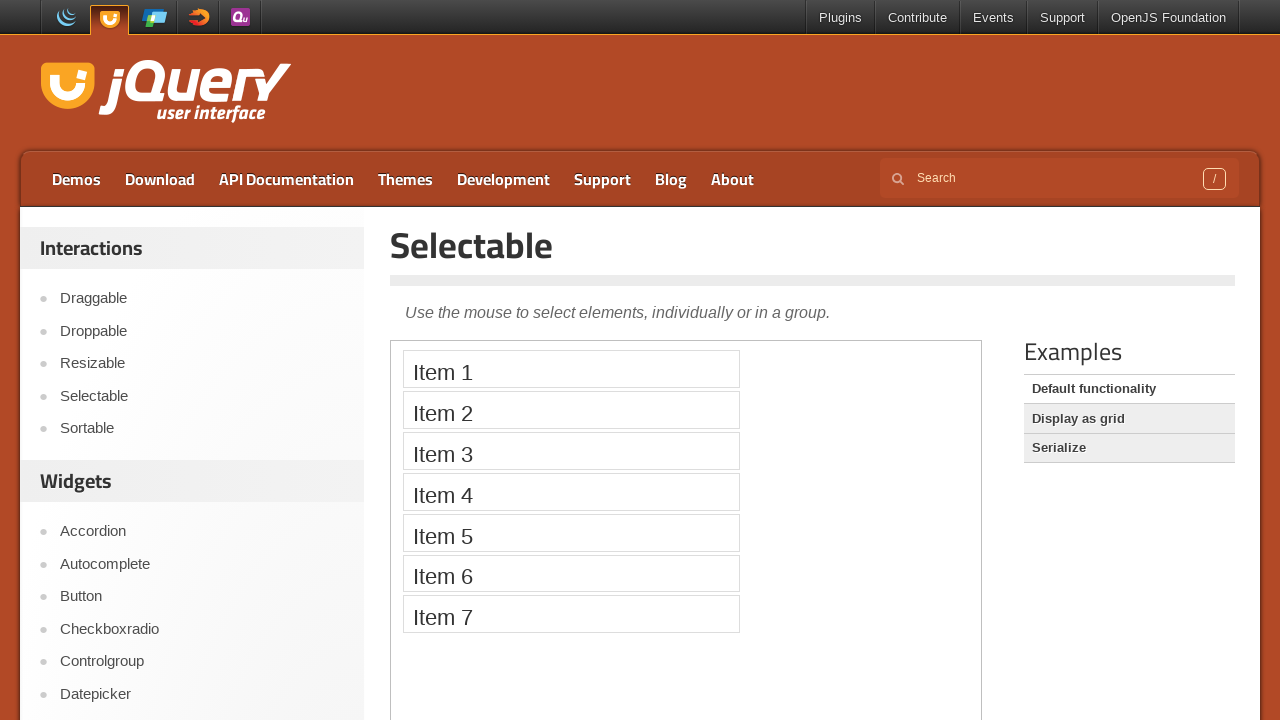

Navigated to jQuery UI Selectable demo page
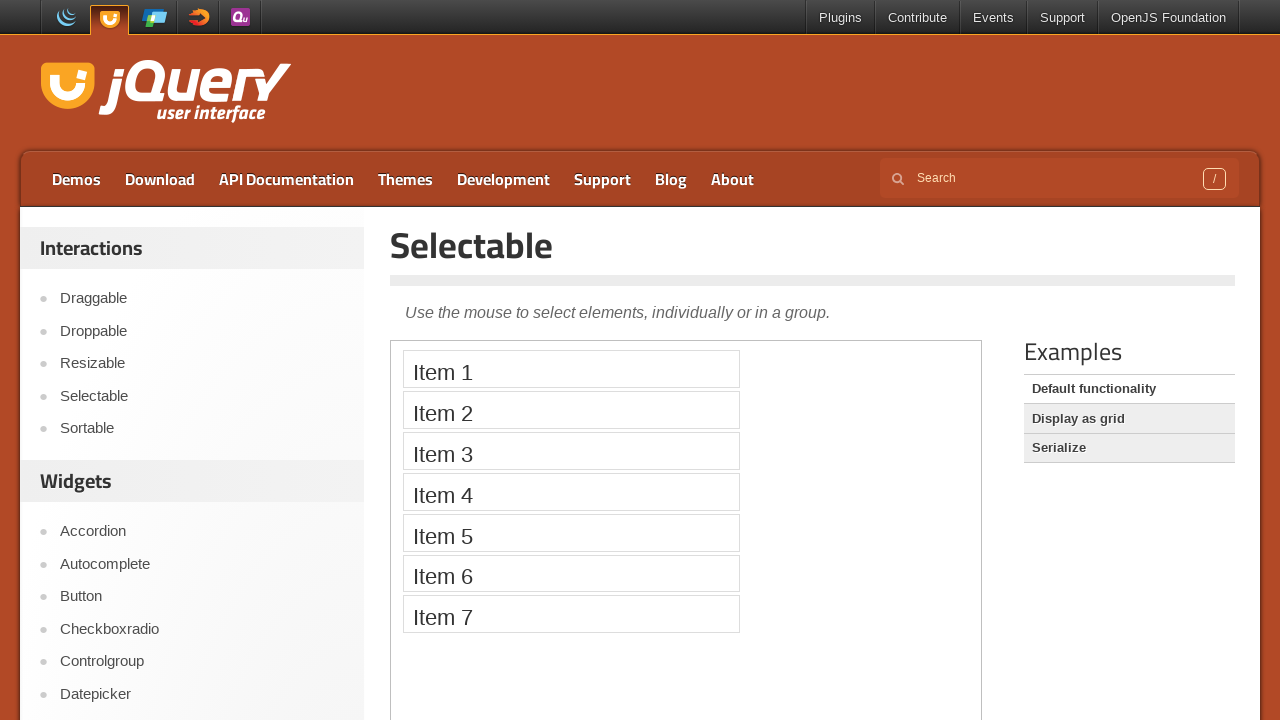

Located the demo iframe
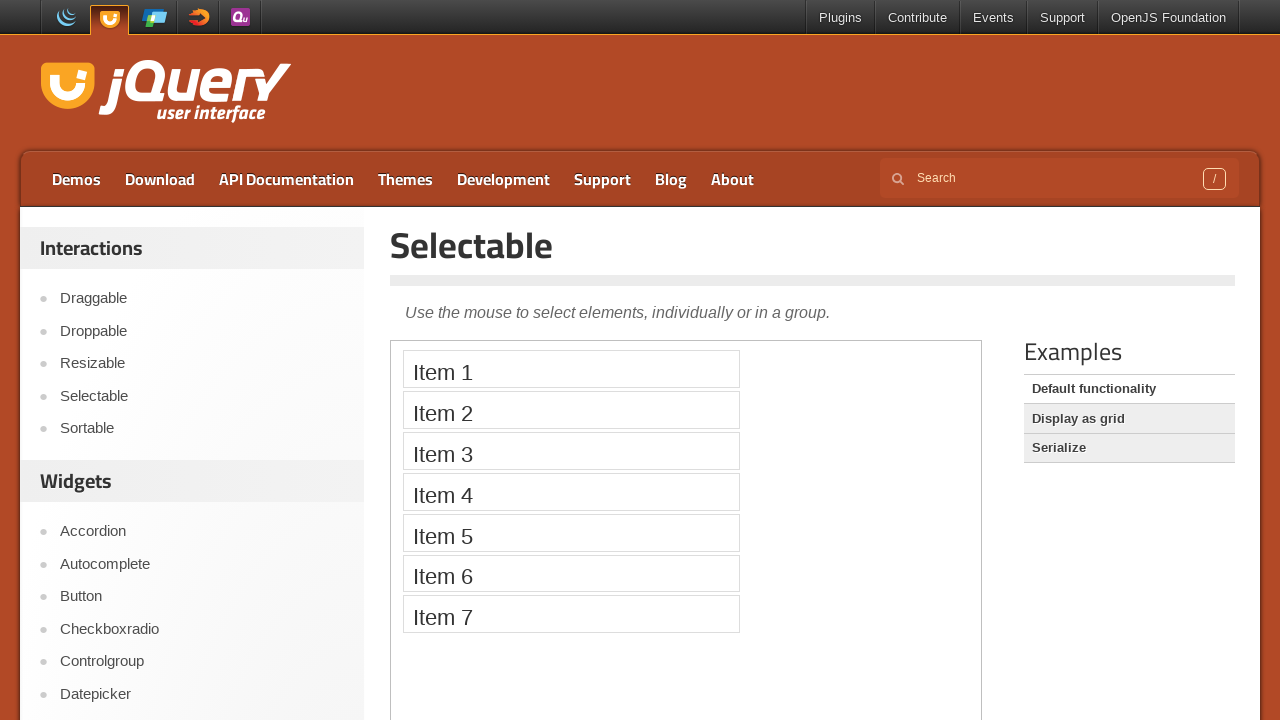

Clicked on Item 1 in the selectable list at (571, 369) on xpath=//div[@class='demo-list']//following::iframe >> internal:control=enter-fra
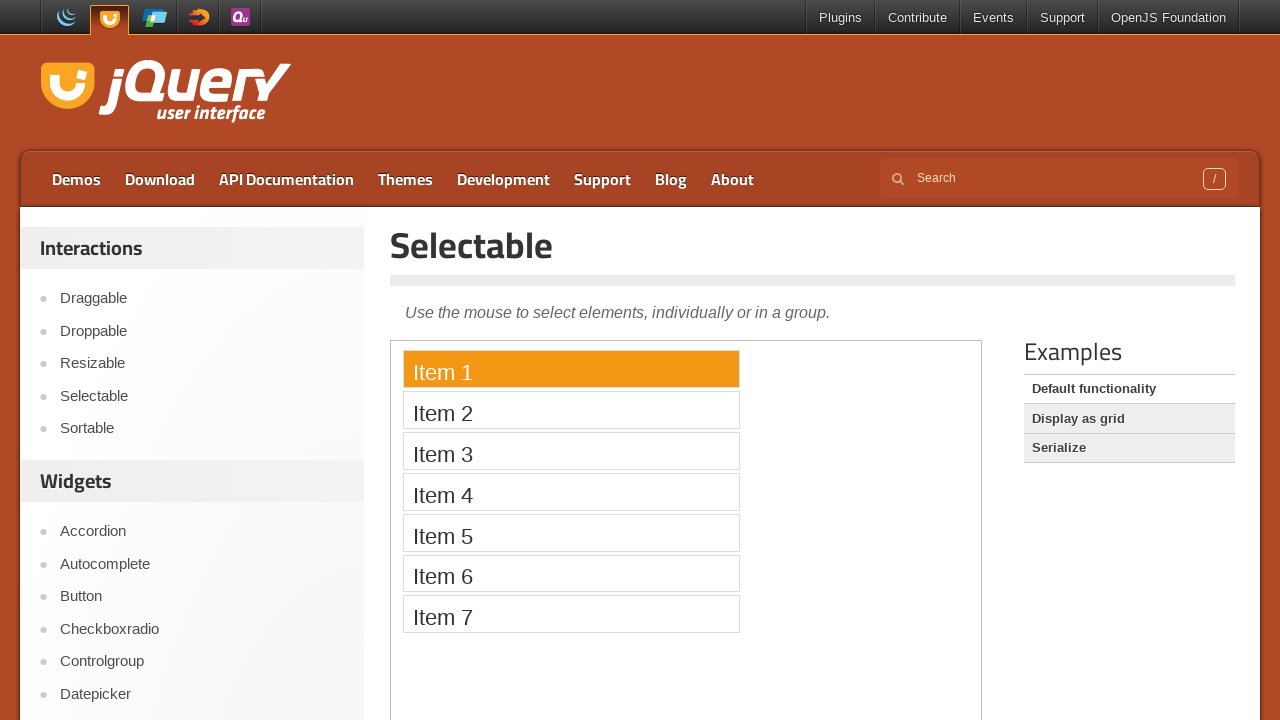

Verified that Item 1 is selected and loaded
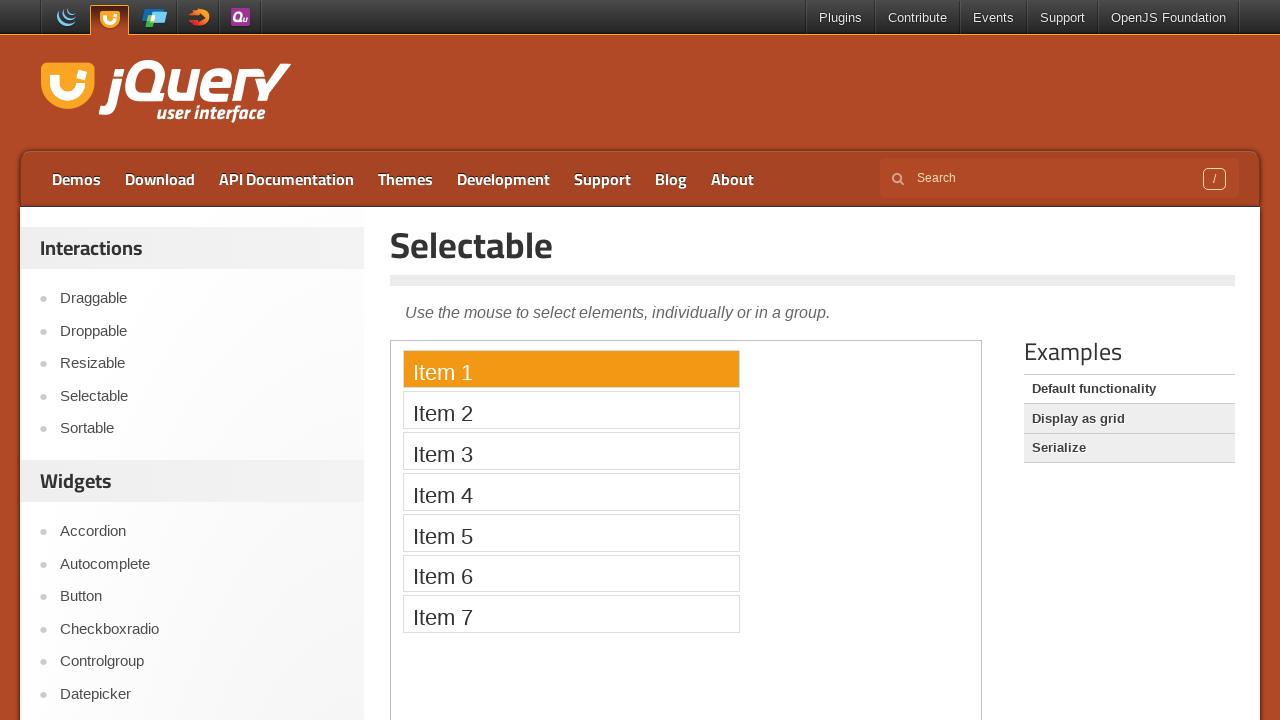

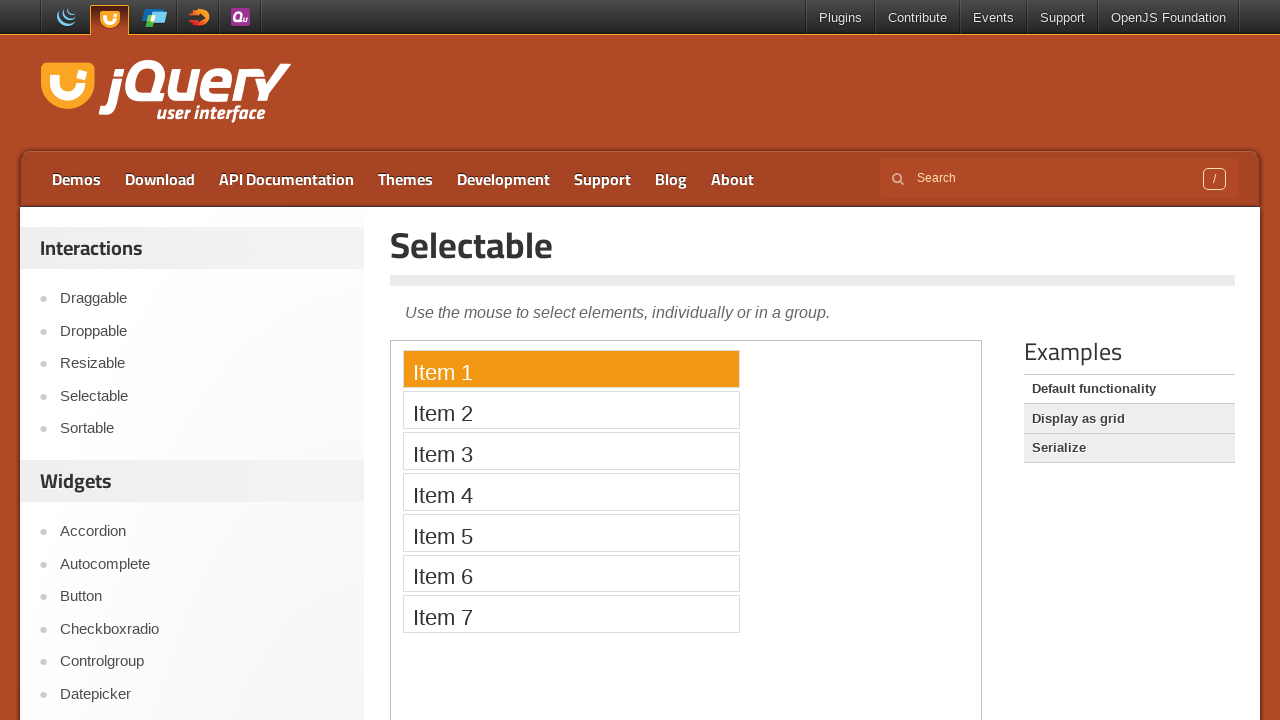